Tests double-click and right-click button interactions on a demo page, verifying that the appropriate messages appear after each action

Starting URL: https://demoqa.com/buttons

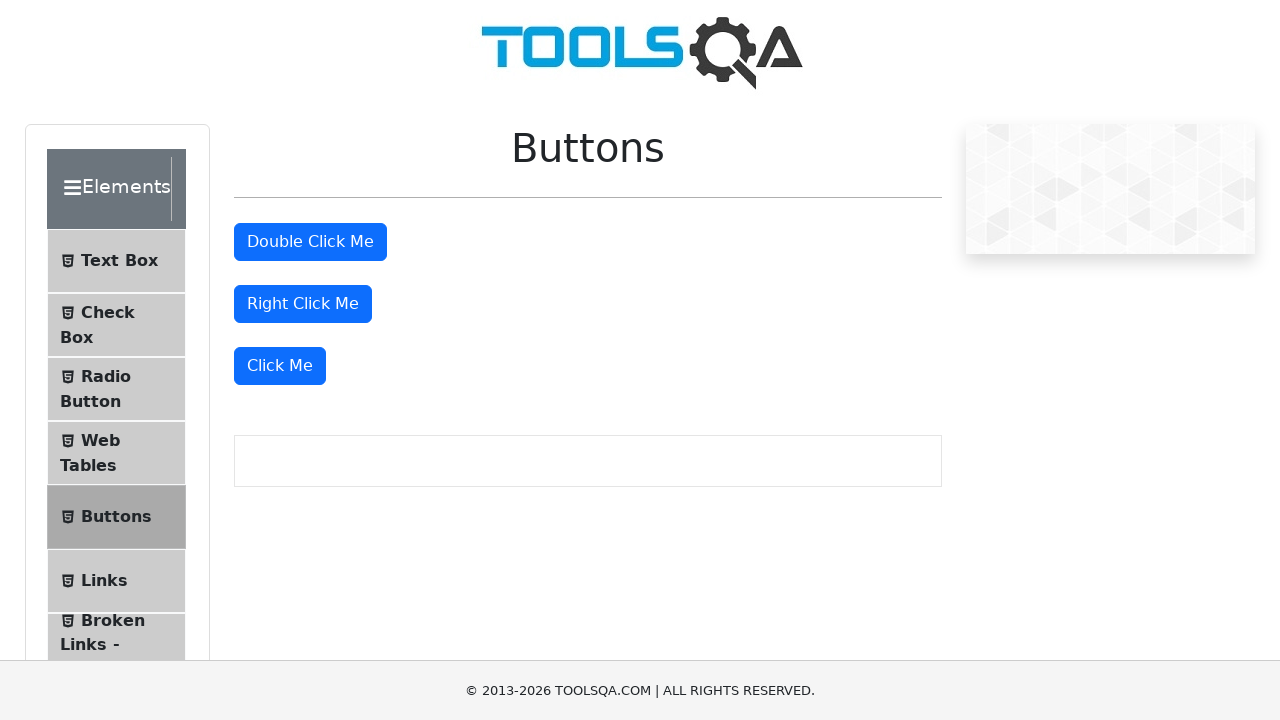

Double-click button element loaded on the page
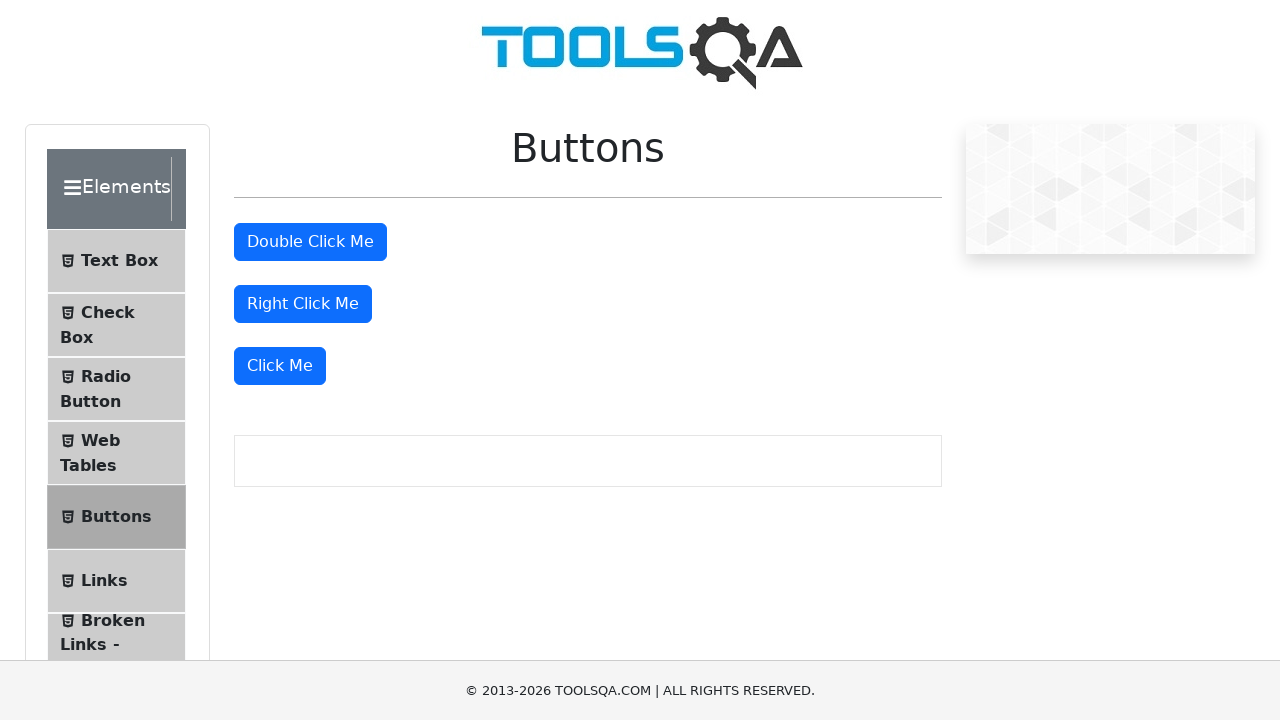

Double-clicked the double-click button at (310, 242) on #doubleClickBtn
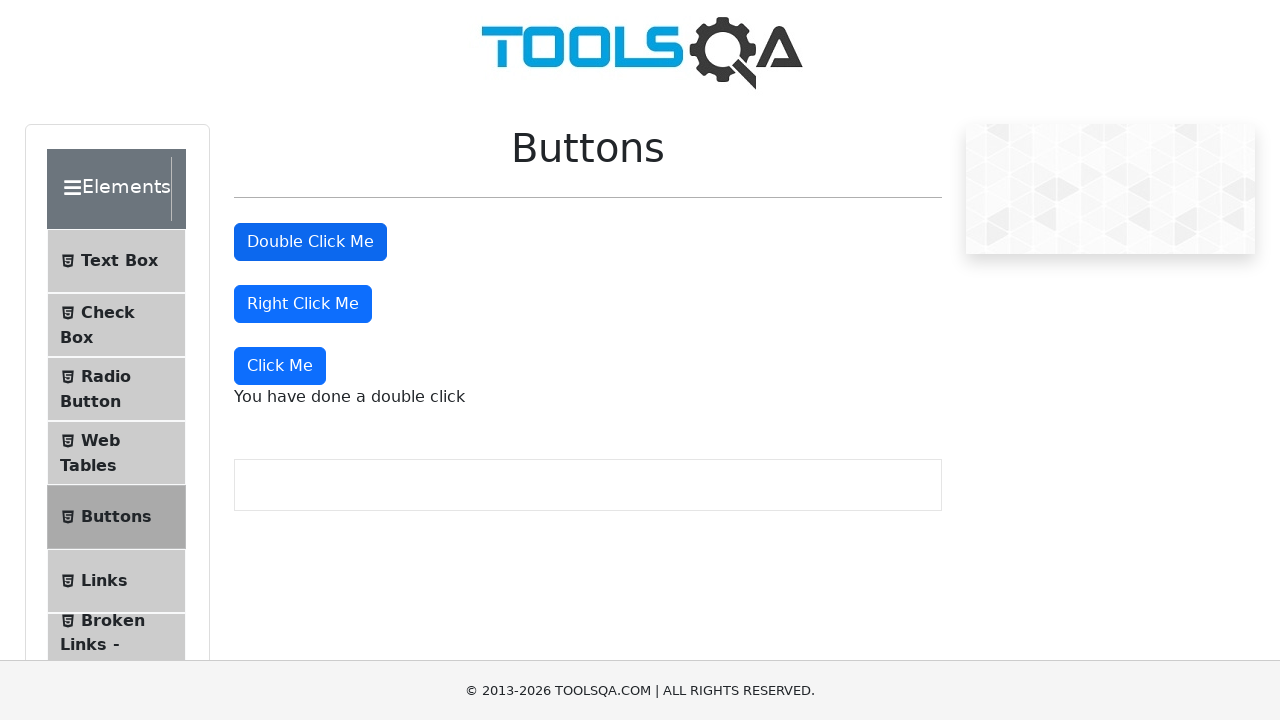

Double-click success message appeared
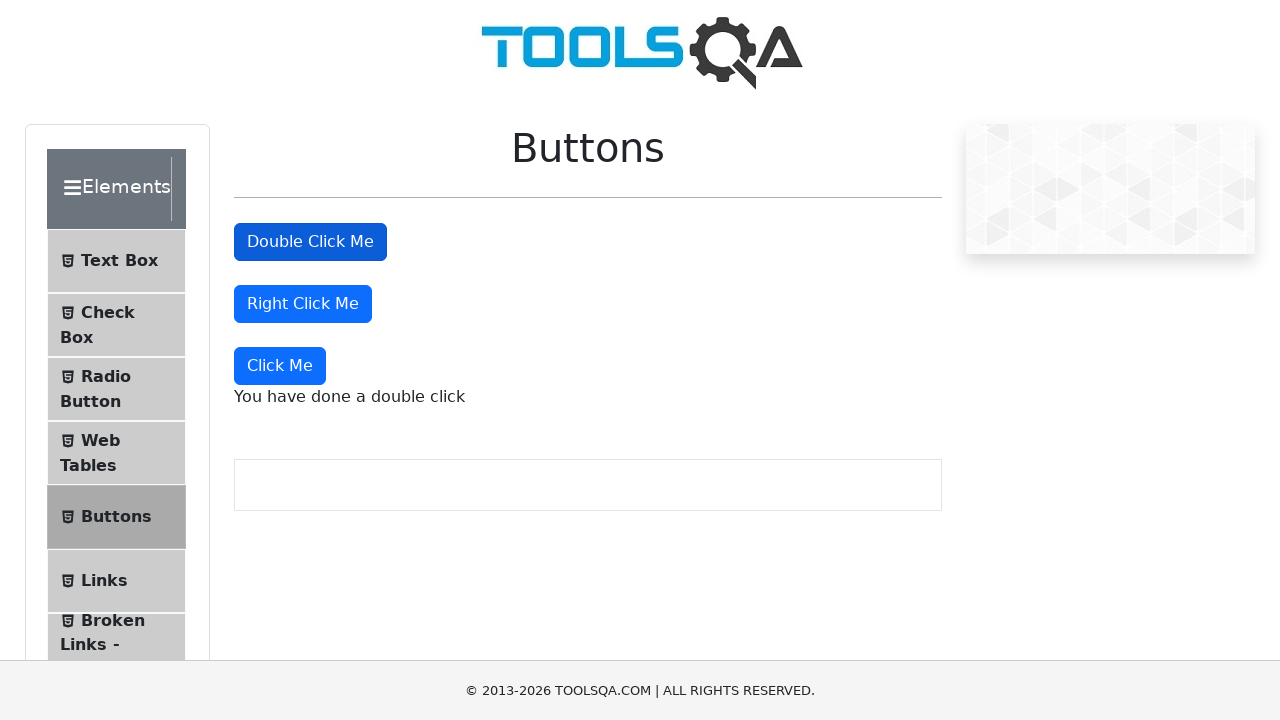

Retrieved double-click message: 'You have done a double click'
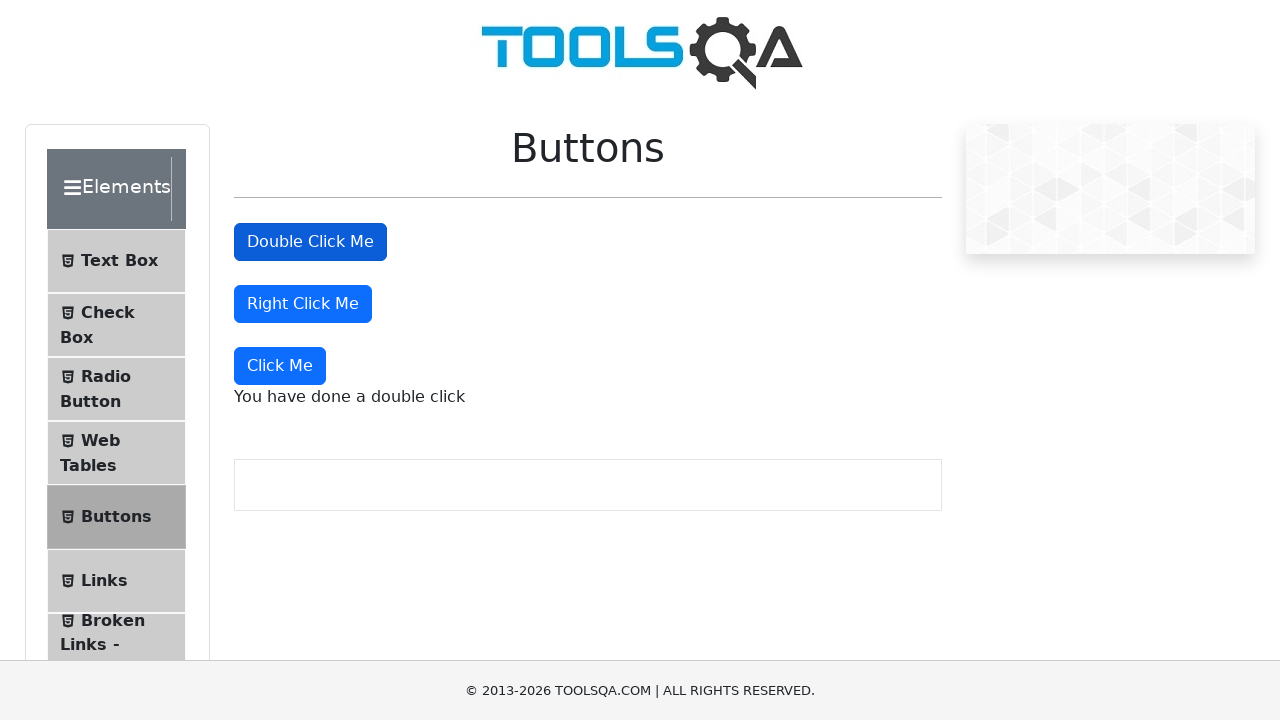

Verified double-click message contains expected text
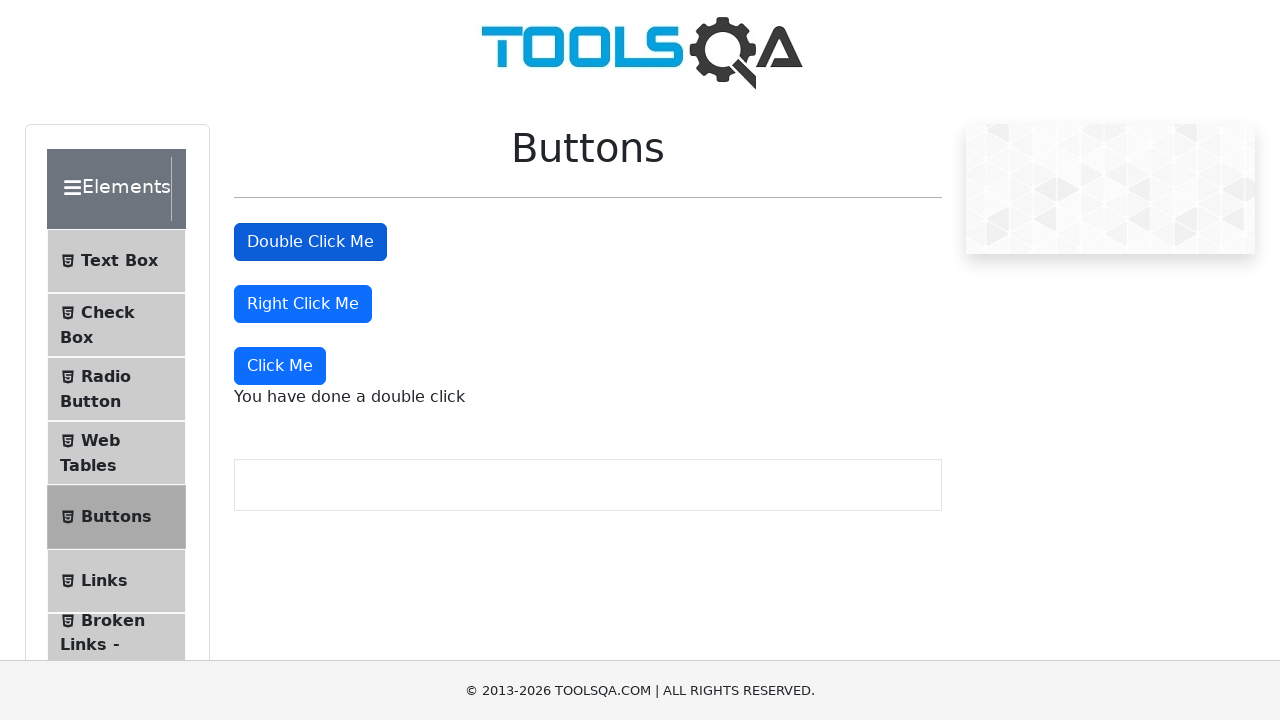

Right-clicked the right-click button at (303, 304) on #rightClickBtn
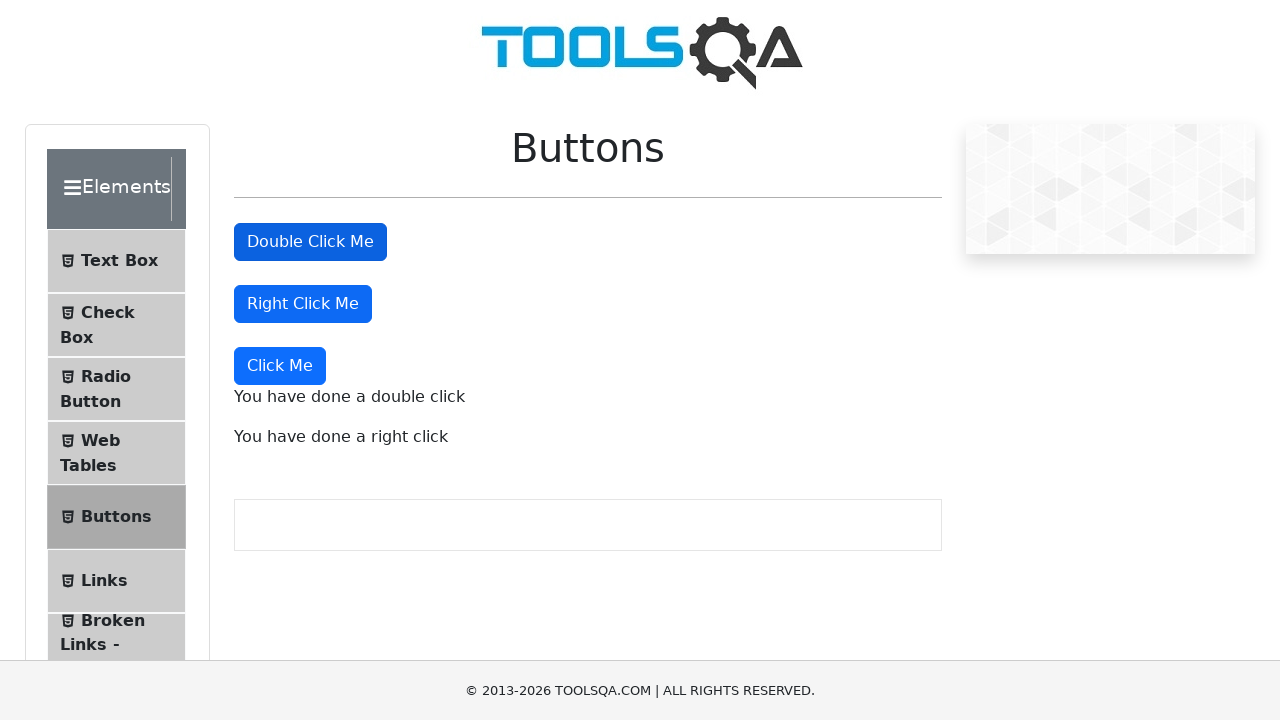

Right-click success message appeared
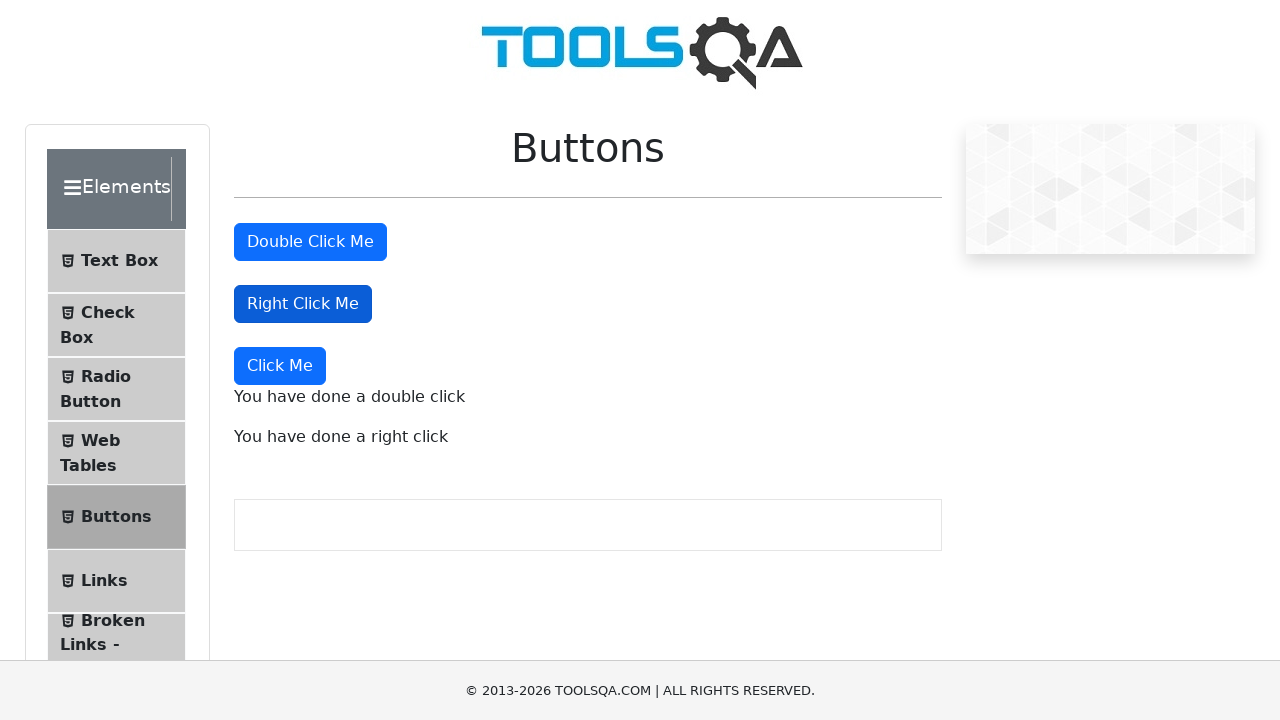

Retrieved right-click message: 'You have done a right click'
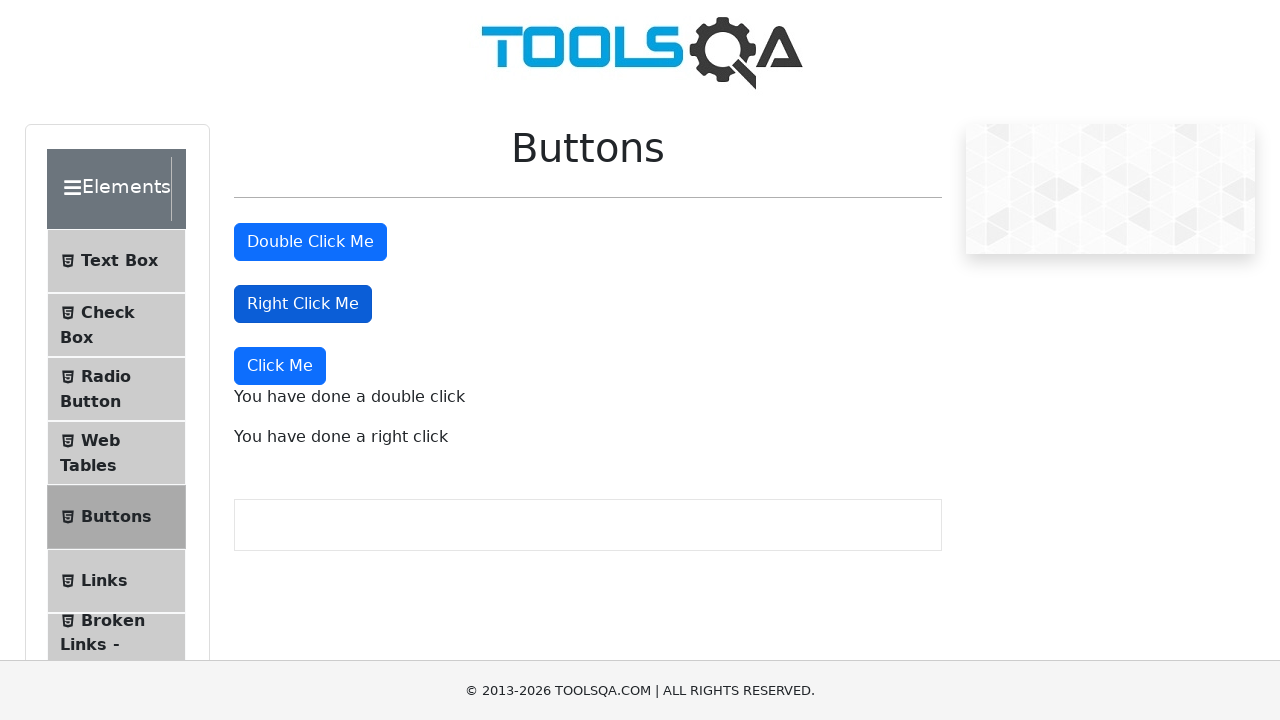

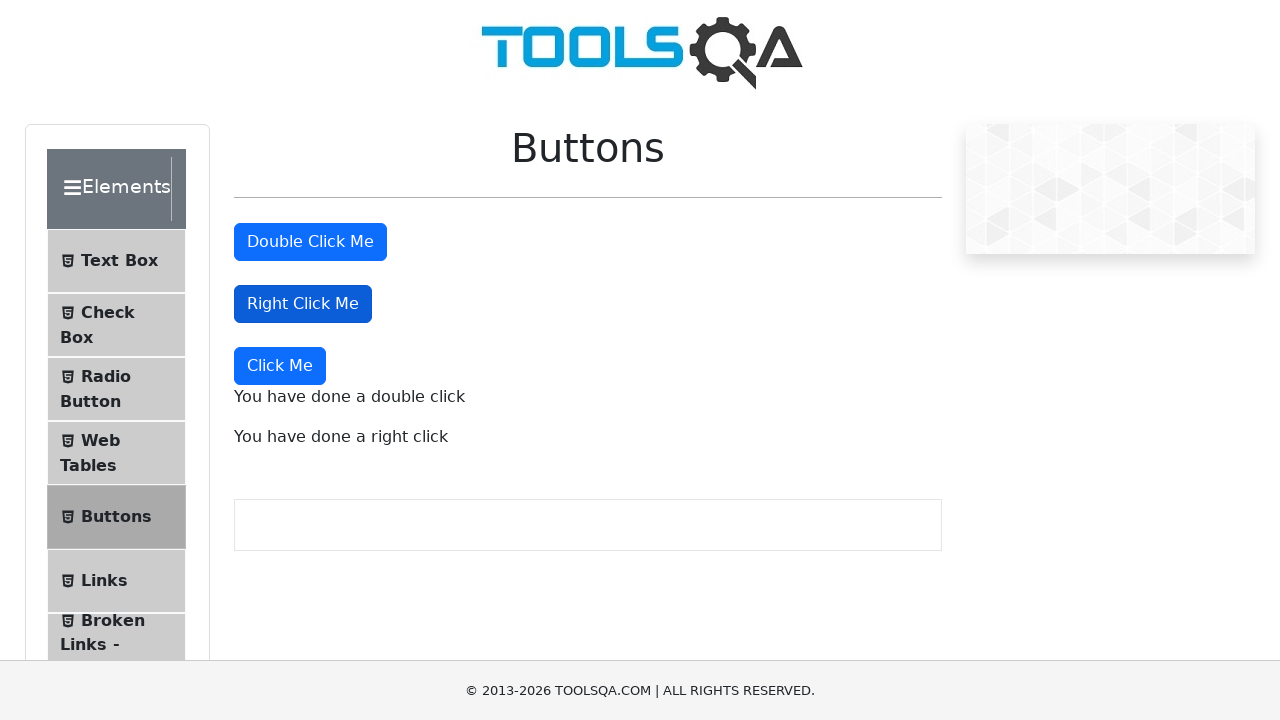